Tests the Add Element functionality by clicking the "Add Element" button 3 times and verifying that 3 elements were added to the page.

Starting URL: http://the-internet.herokuapp.com/add_remove_elements/

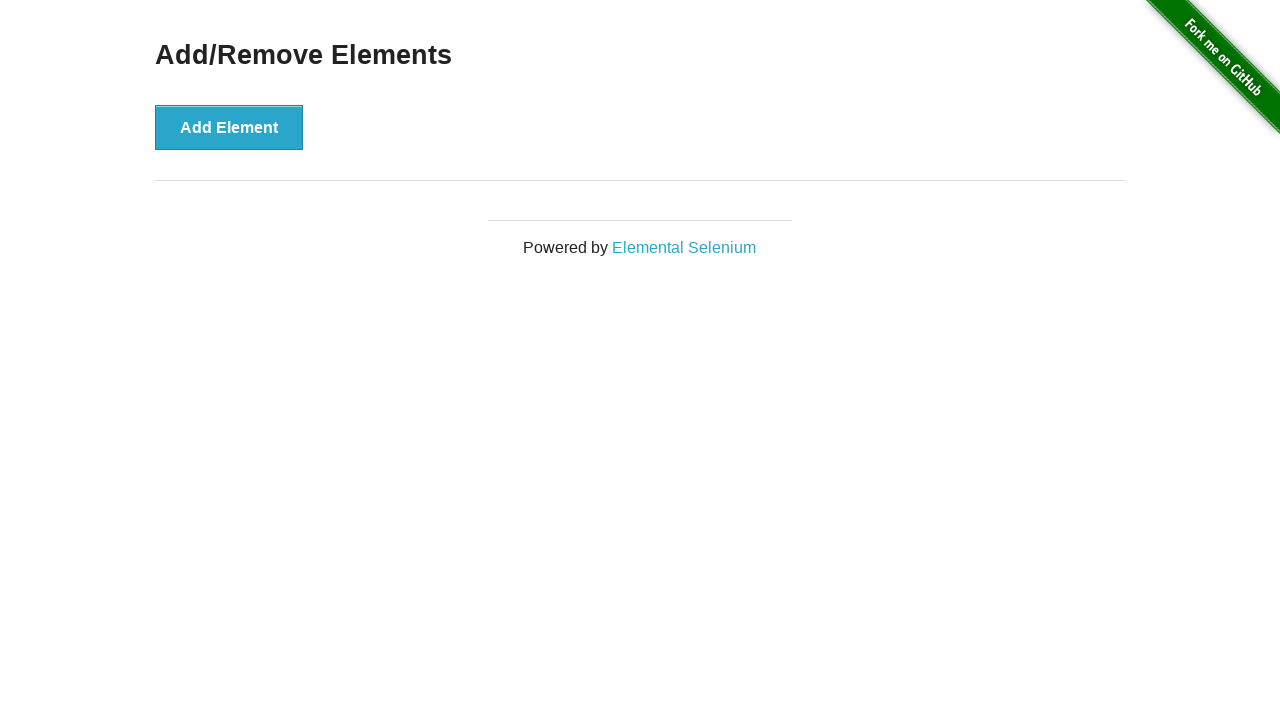

Clicked 'Add Element' button (1st time) at (229, 127) on xpath=//*[@onclick= 'addElement()']
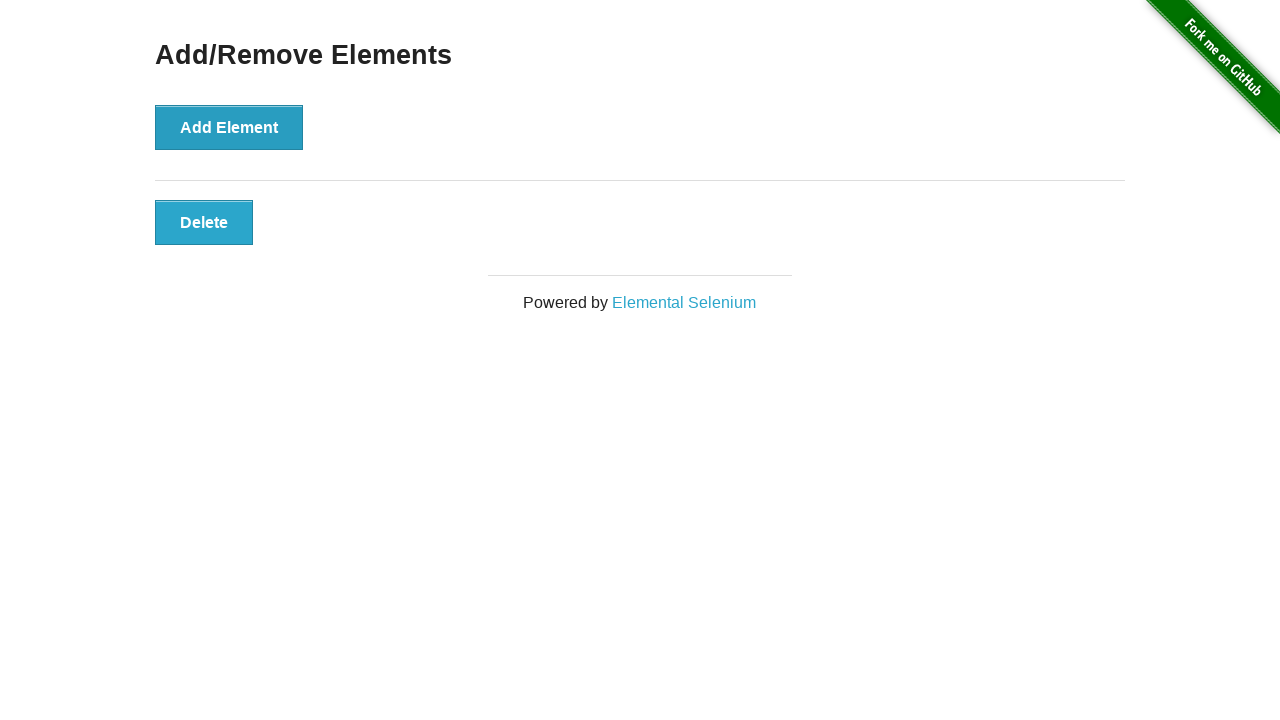

Clicked 'Add Element' button (2nd time) at (229, 127) on xpath=//*[@onclick= 'addElement()']
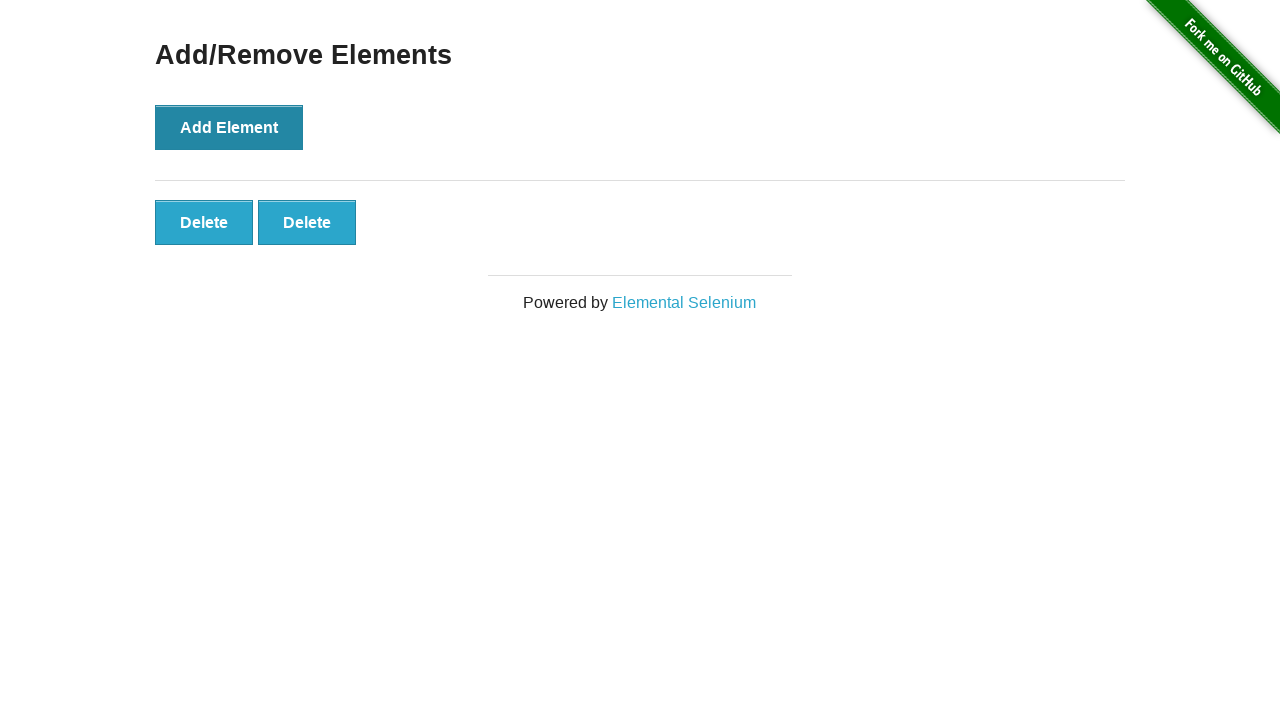

Clicked 'Add Element' button (3rd time) at (229, 127) on xpath=//*[@onclick= 'addElement()']
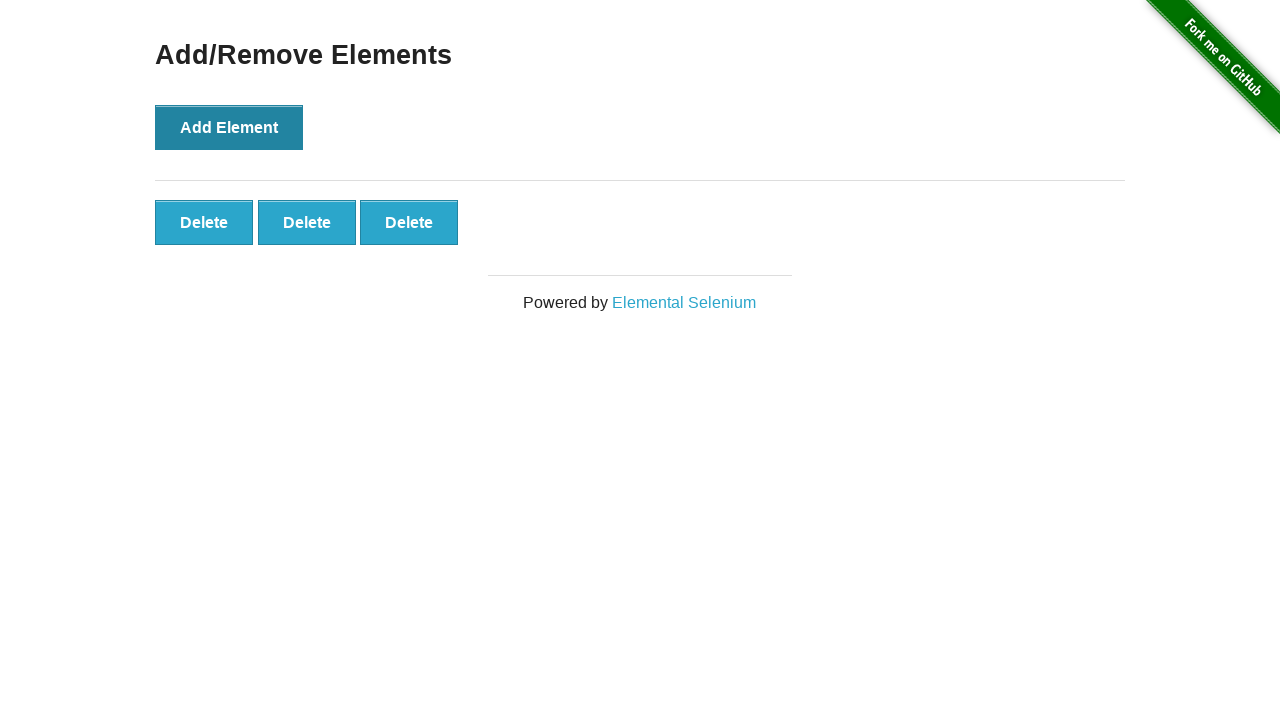

Located all added elements on the page
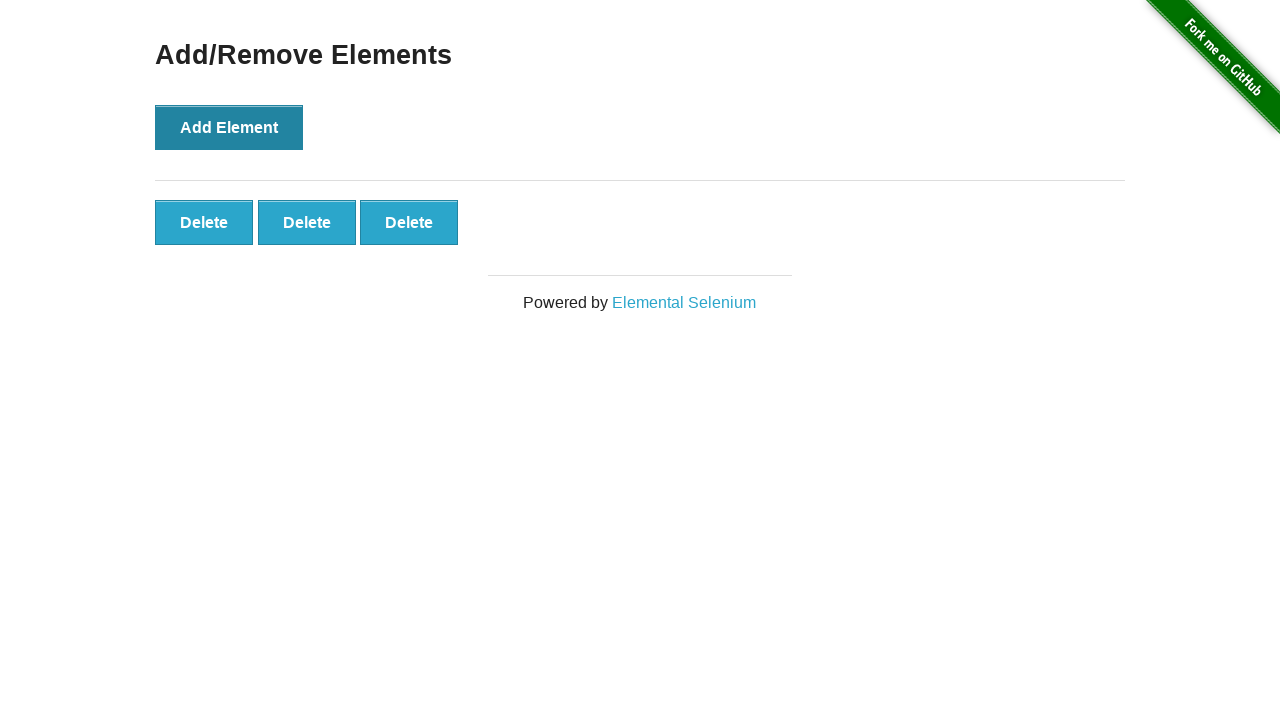

Verified that exactly 3 elements were added to the page
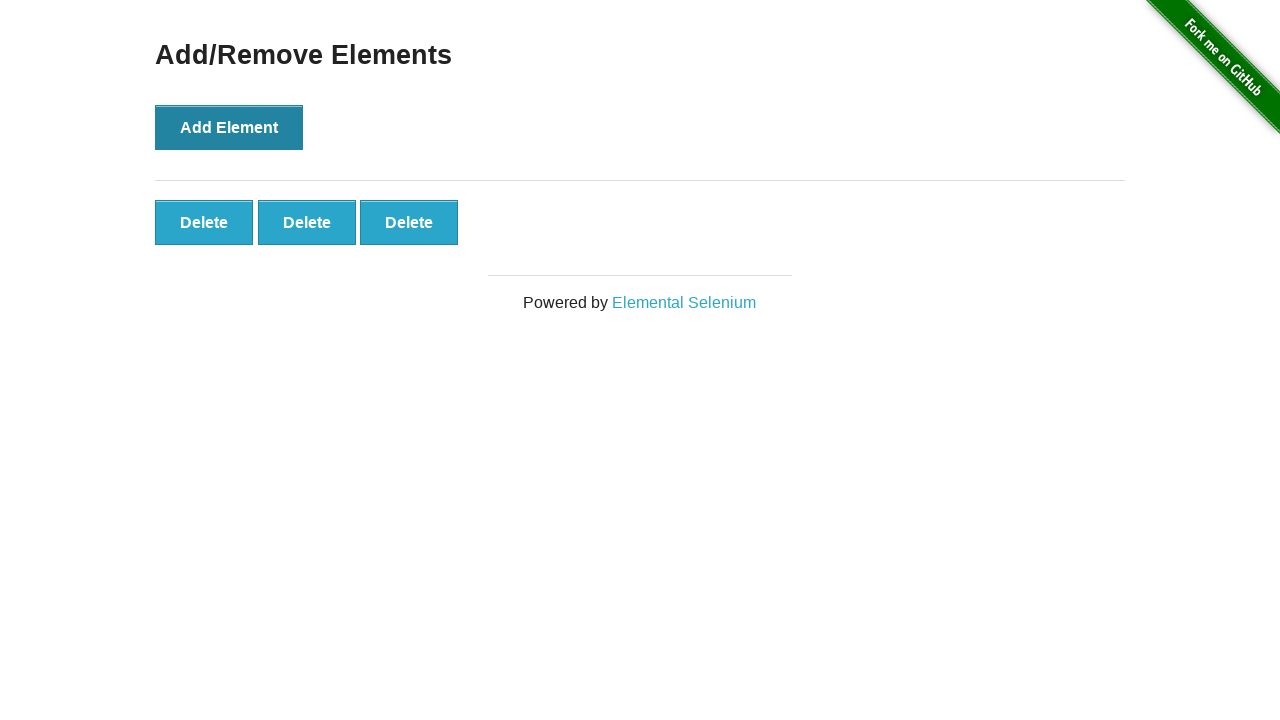

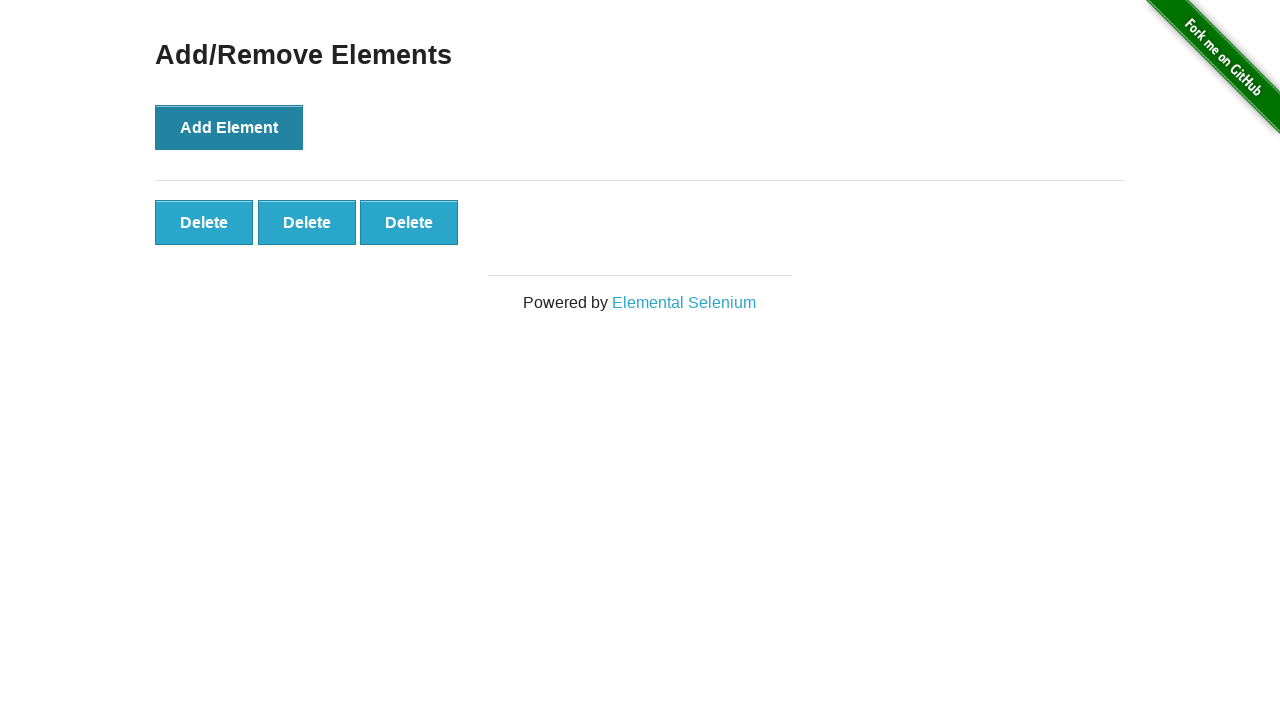